Tests form submission by filling a text input and submitting the form, then verifying the success message

Starting URL: https://www.selenium.dev/selenium/web/web-form.html

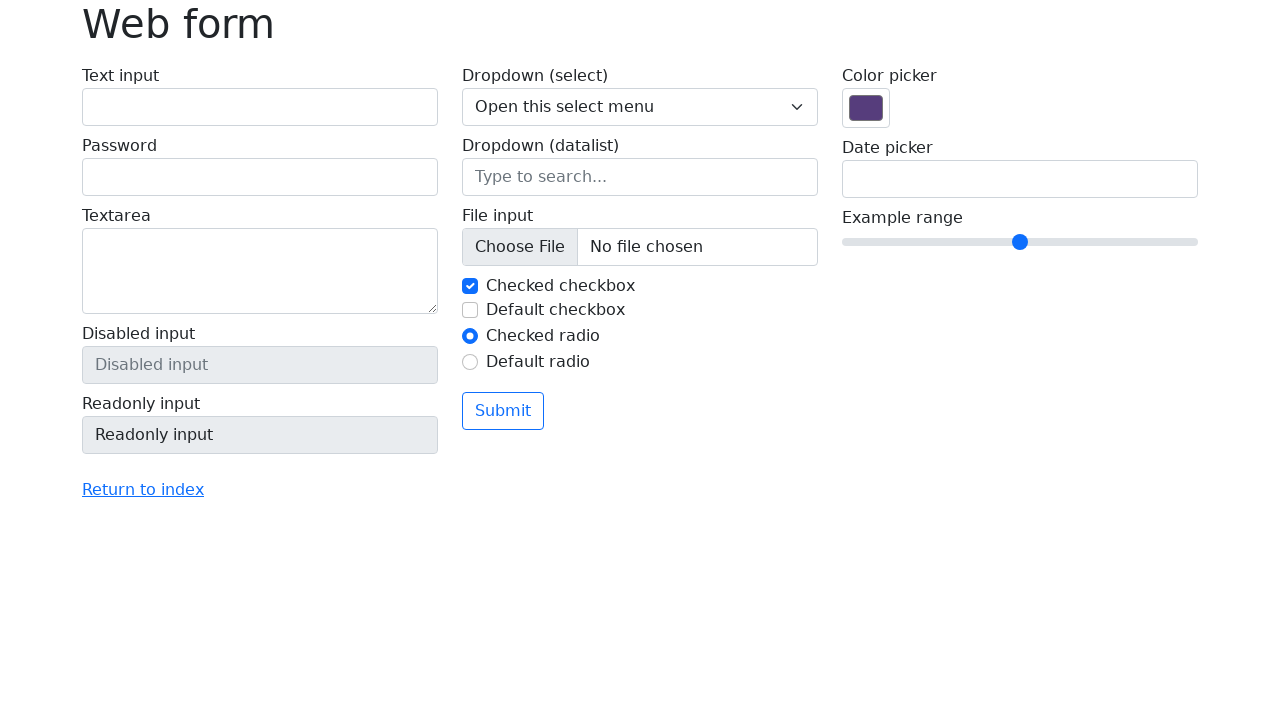

Clicked text input field with id 'my-text-id' at (260, 107) on input#my-text-id
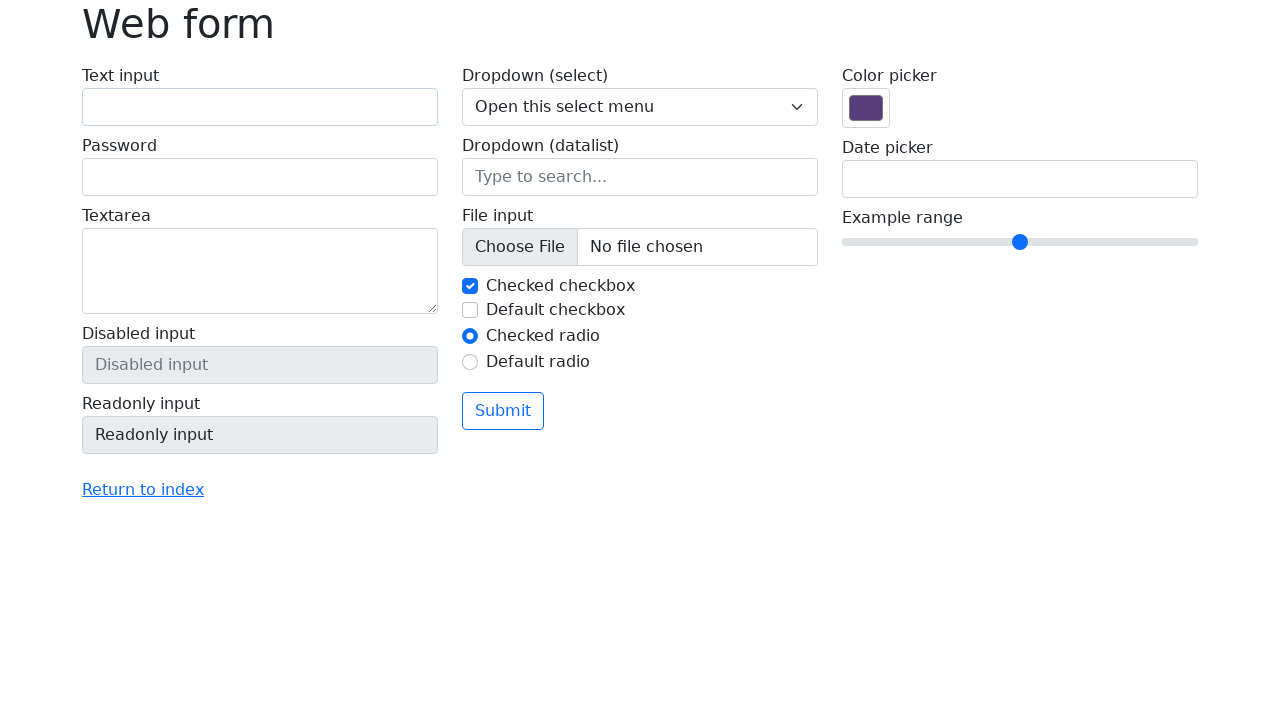

Filled text input with 'Selenium' on input#my-text-id
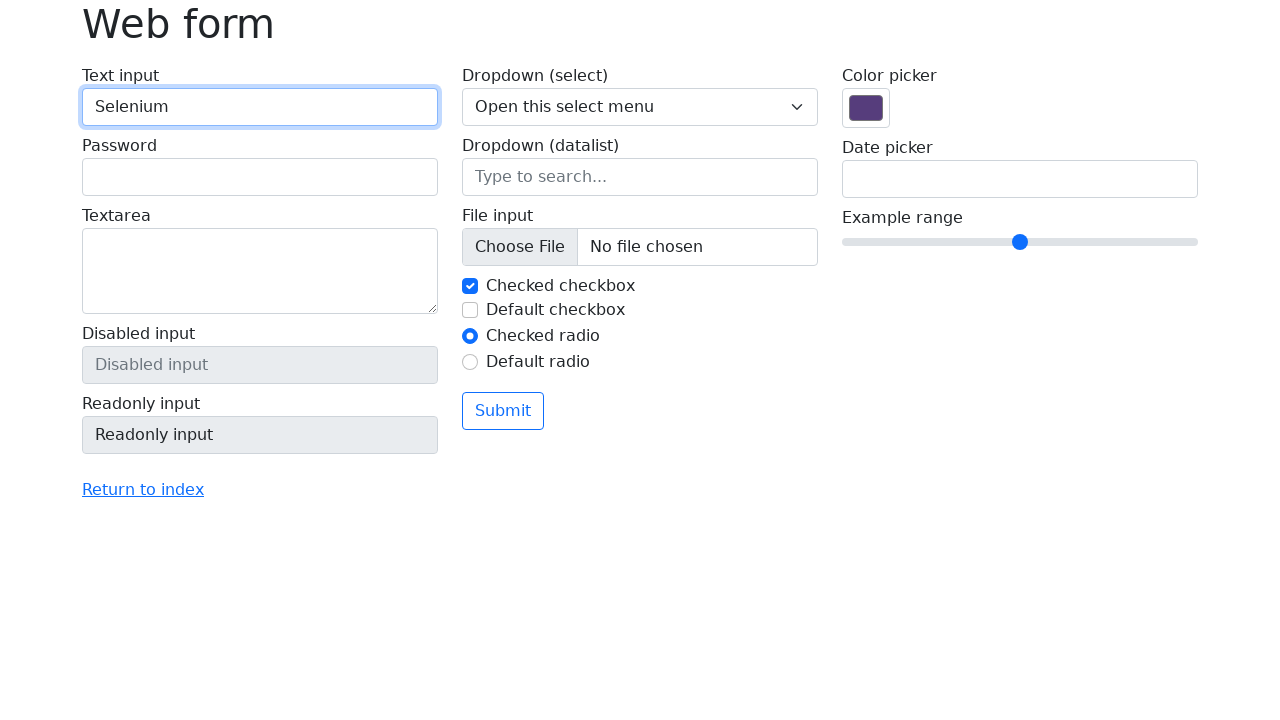

Clicked submit button to submit the form at (503, 411) on button[type='submit']
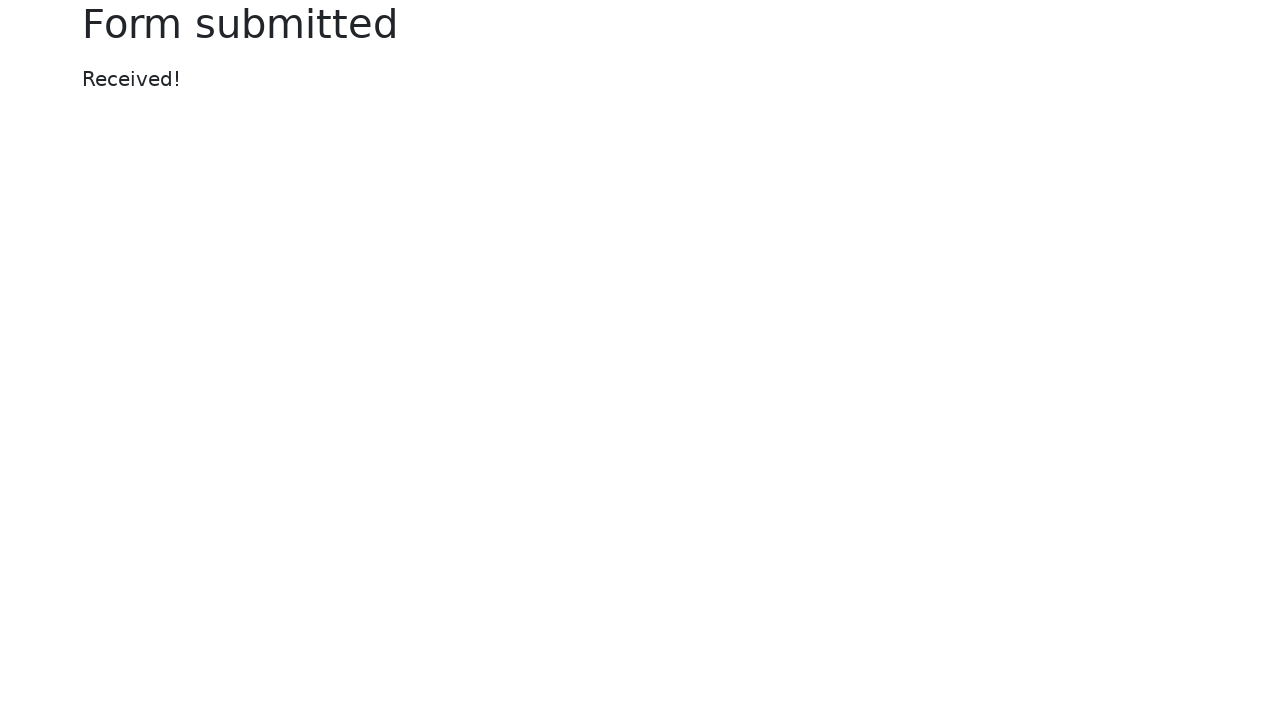

Success message element loaded
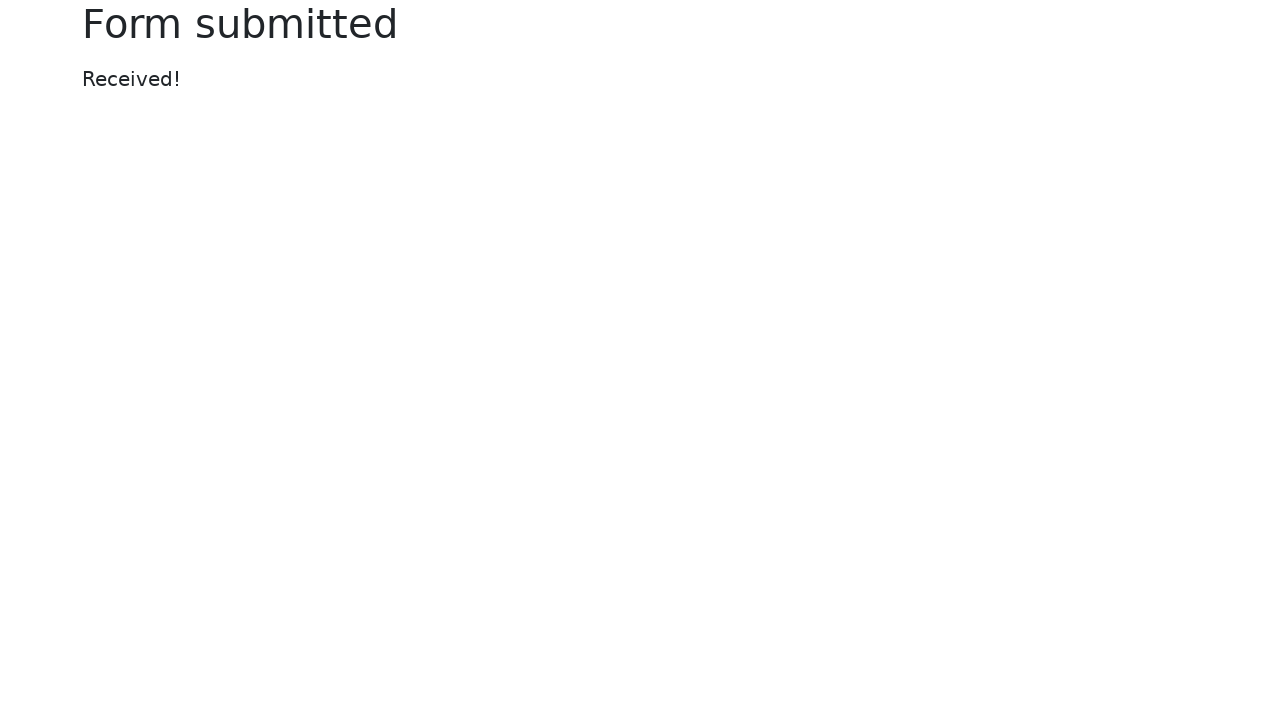

Retrieved success message text content
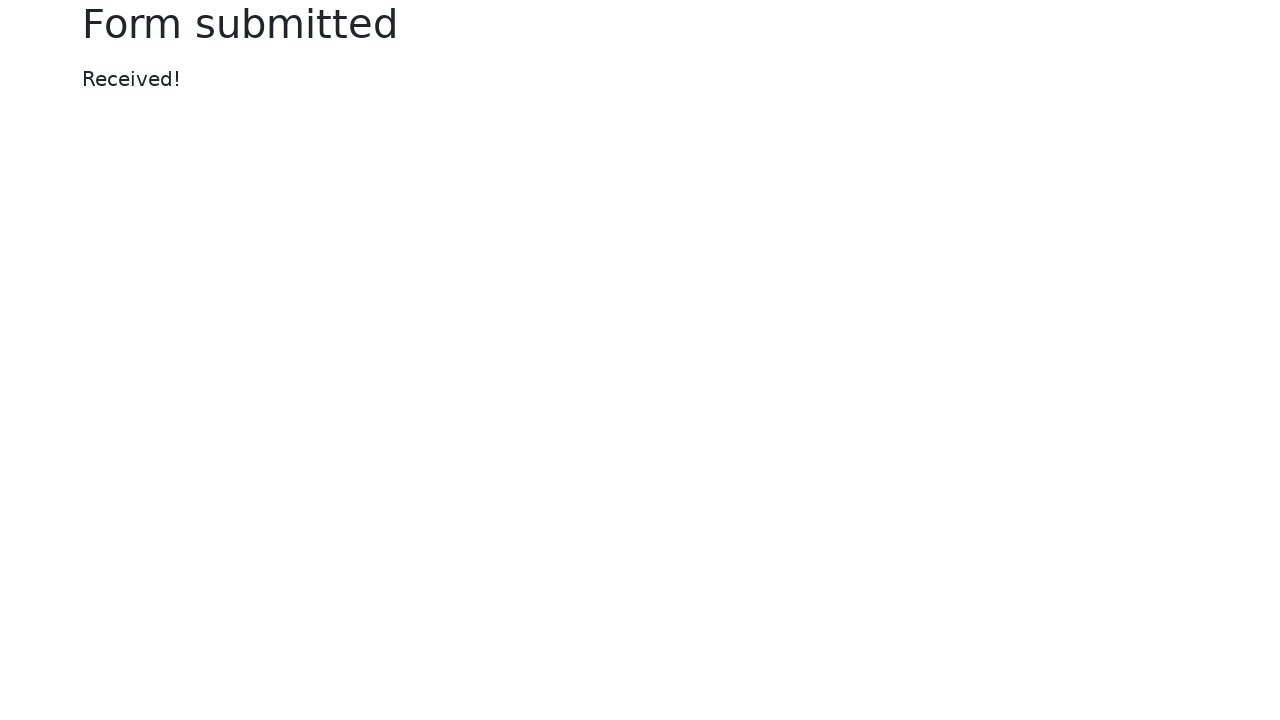

Verified success message equals 'Received!'
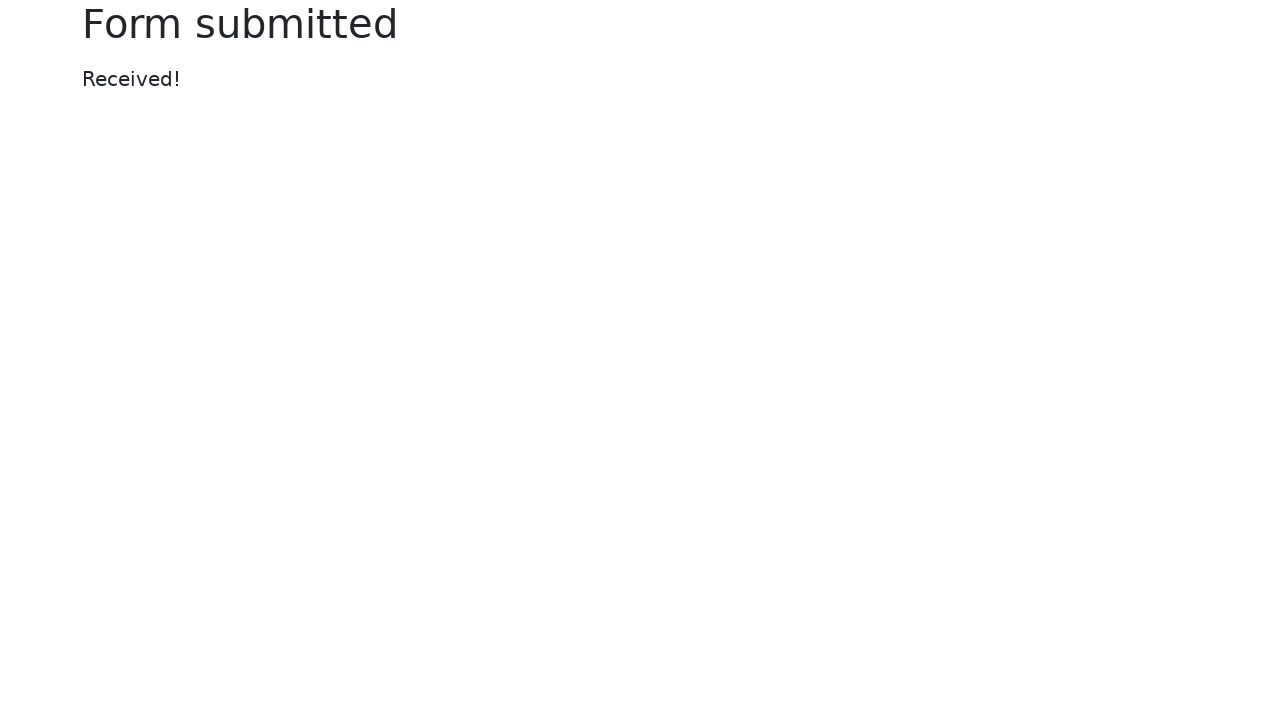

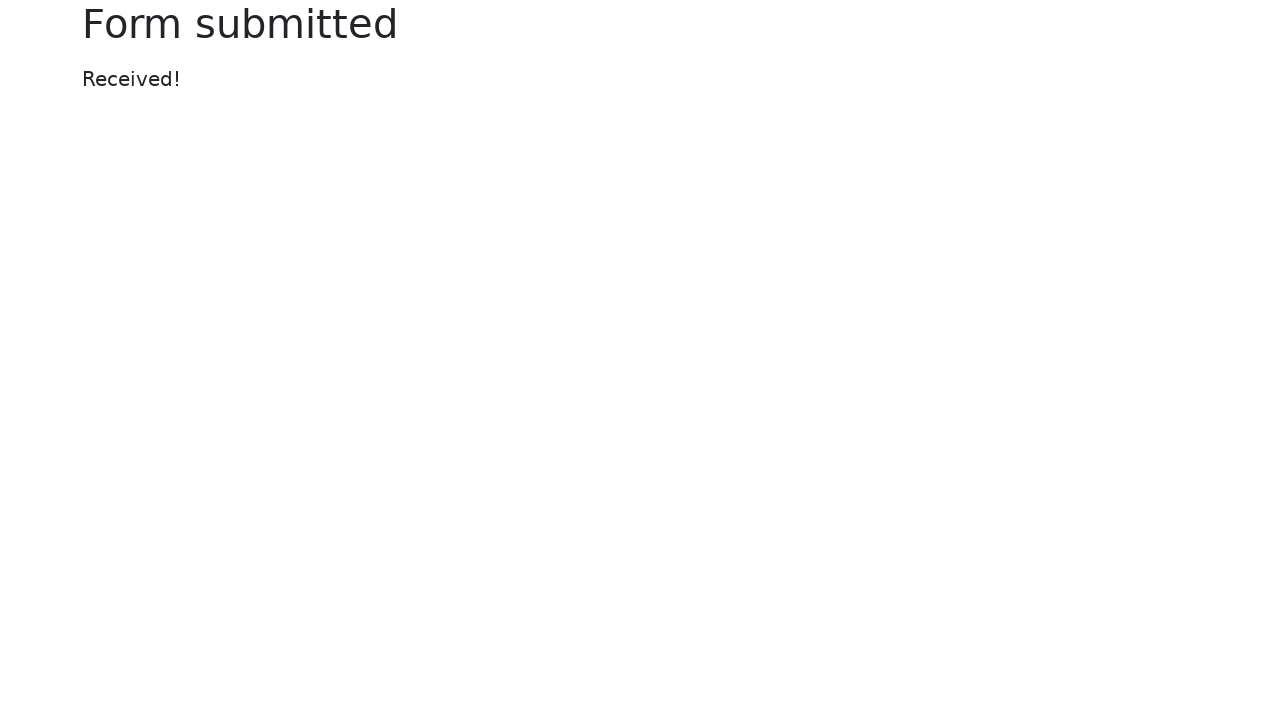